Clicks through each item in the Interactions section of the left menu, navigating to each page and returning back

Starting URL: https://jqueryui.com

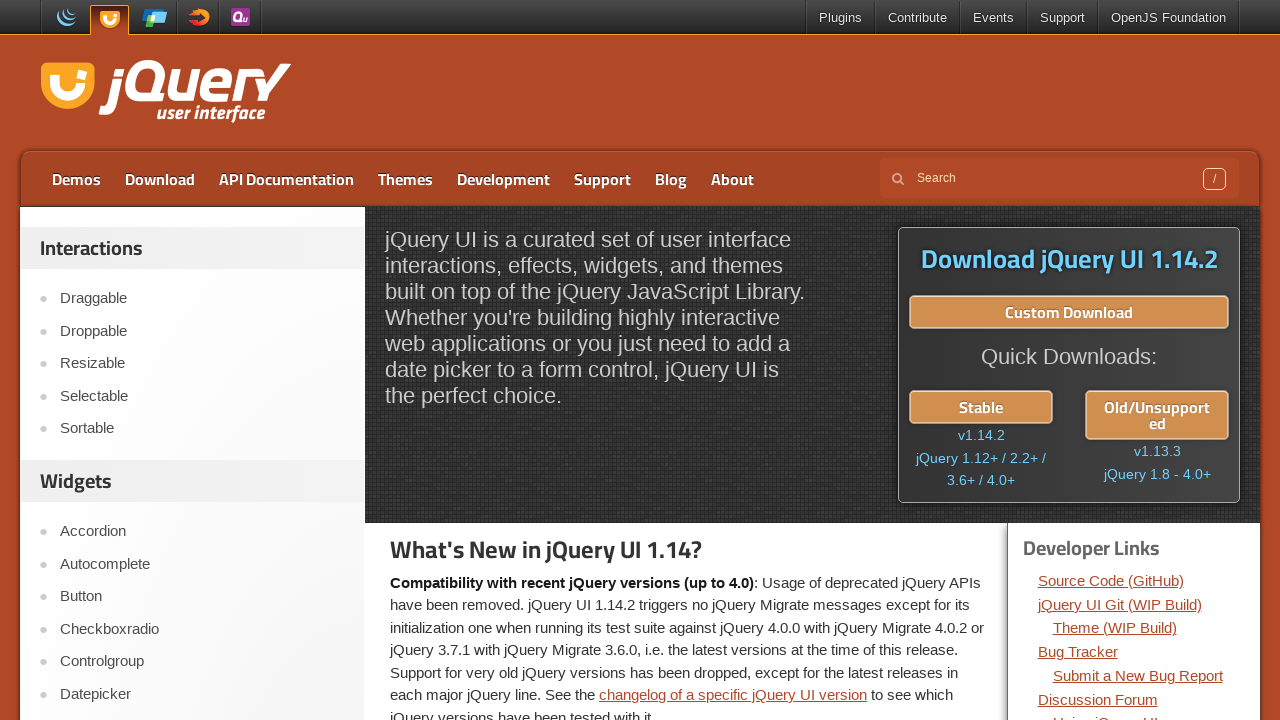

Waited for Interactions section menu items to load
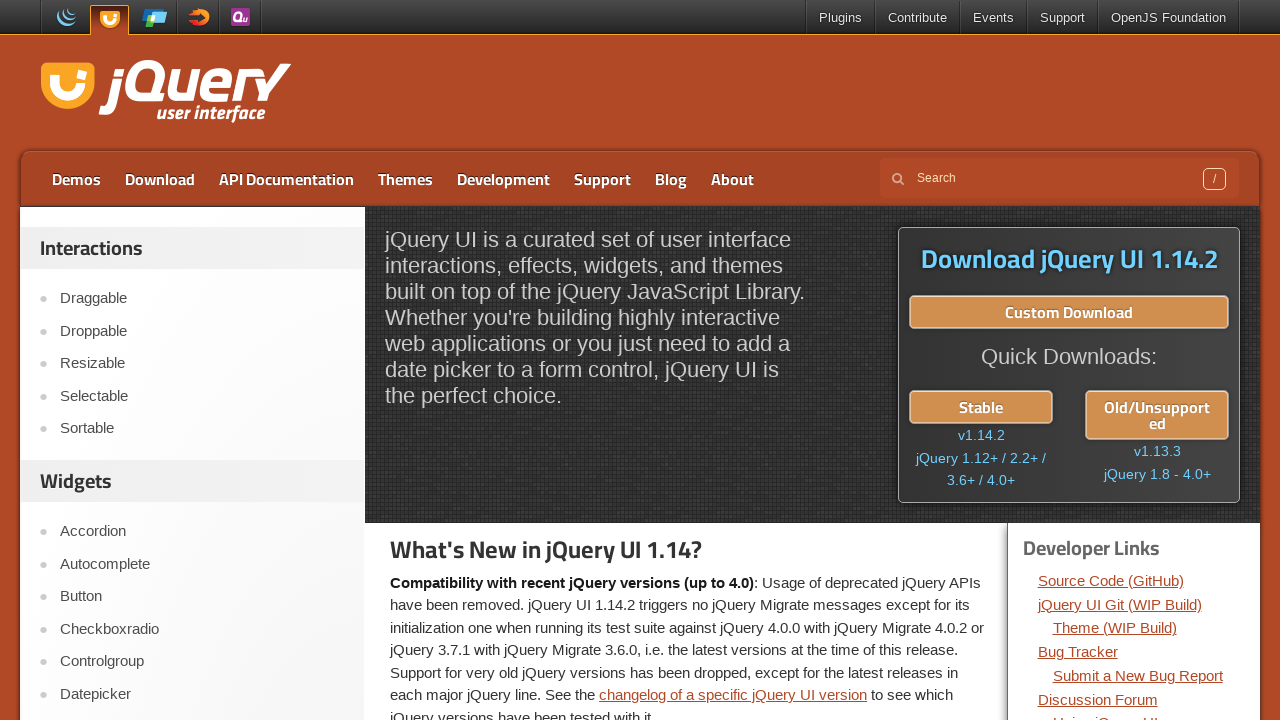

Clicked Interactions menu item 1 at (196, 331) on aside:nth-of-type(1) ul li:nth-child(2)
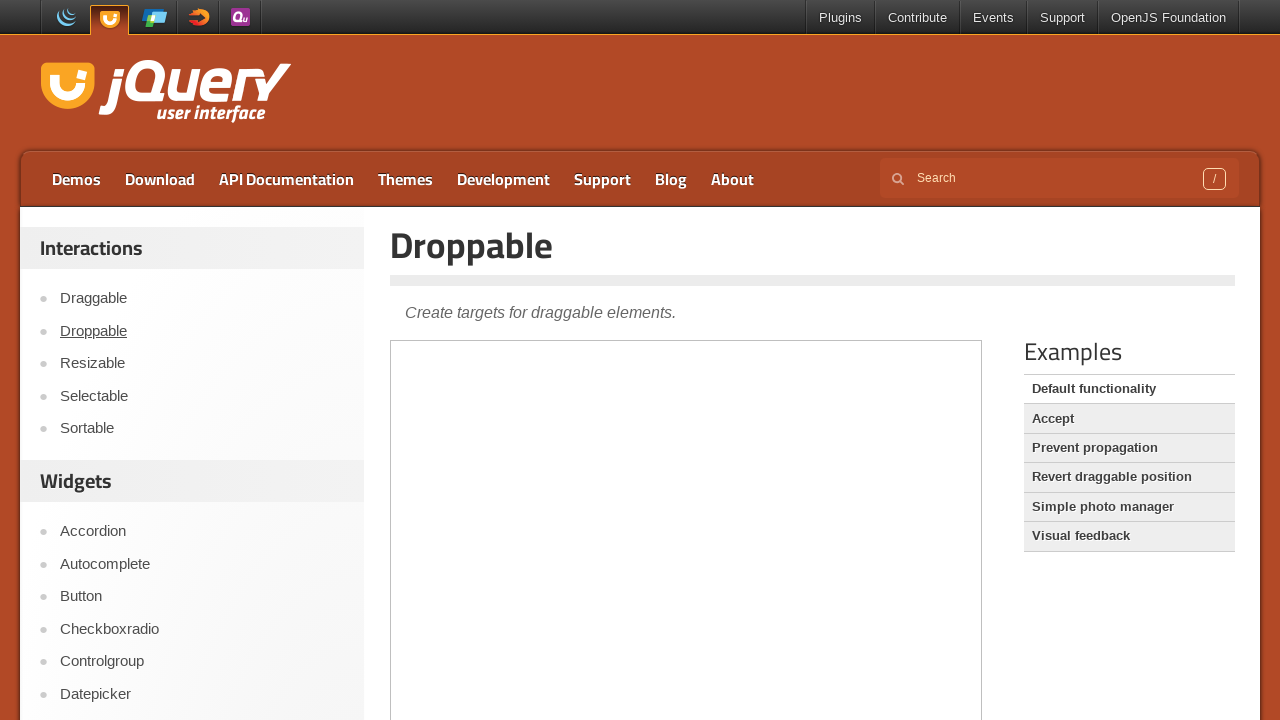

Page loaded after clicking menu item 1
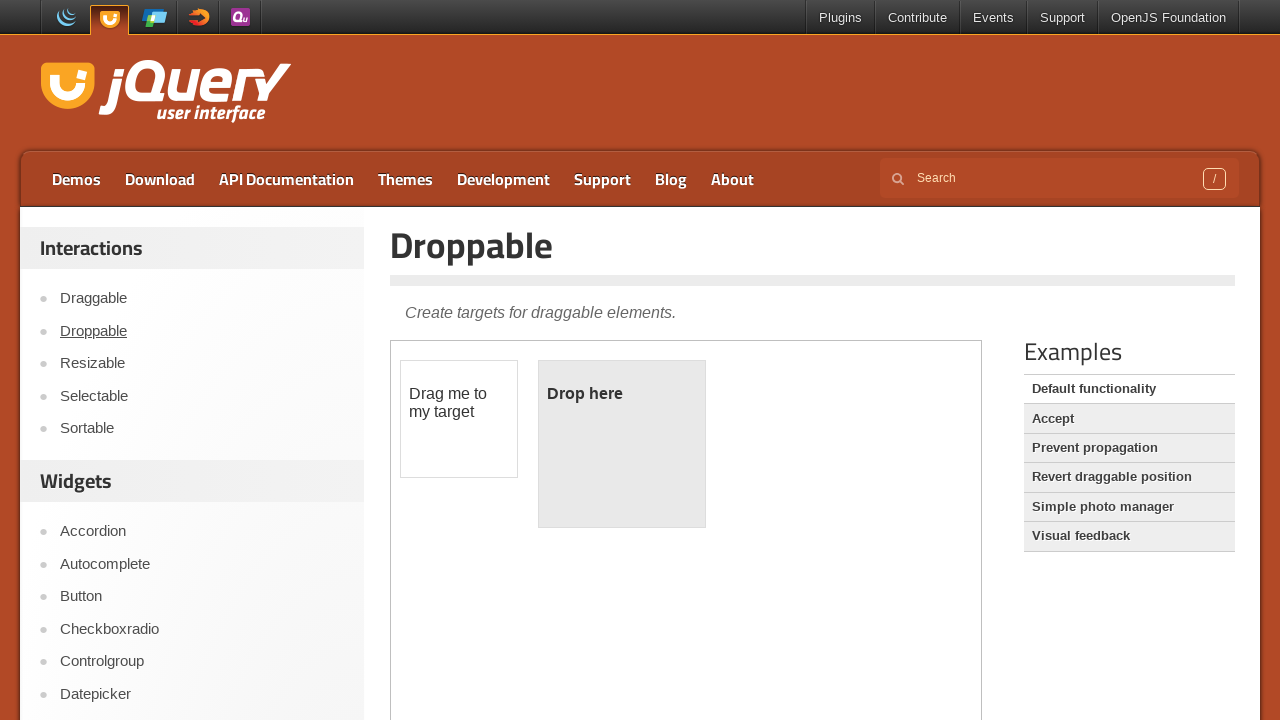

Navigated back to main page
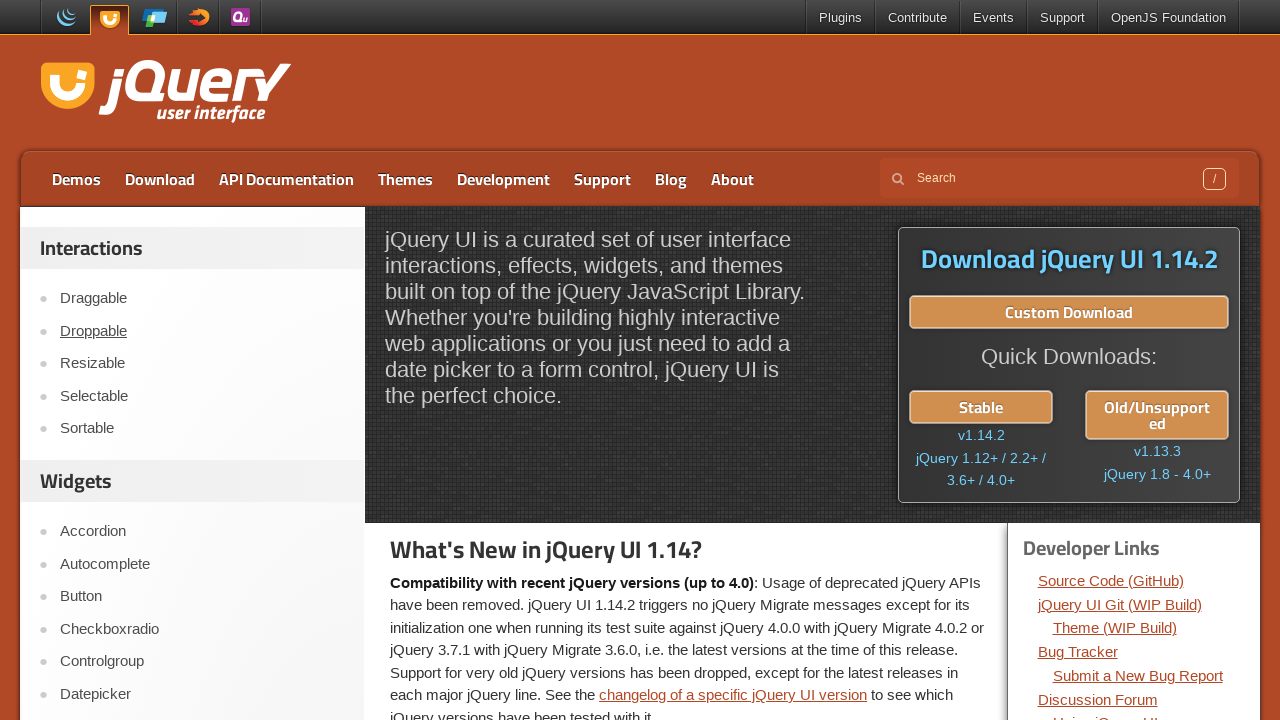

Clicked Interactions menu item 2 at (196, 364) on aside:nth-of-type(1) ul li:nth-child(3)
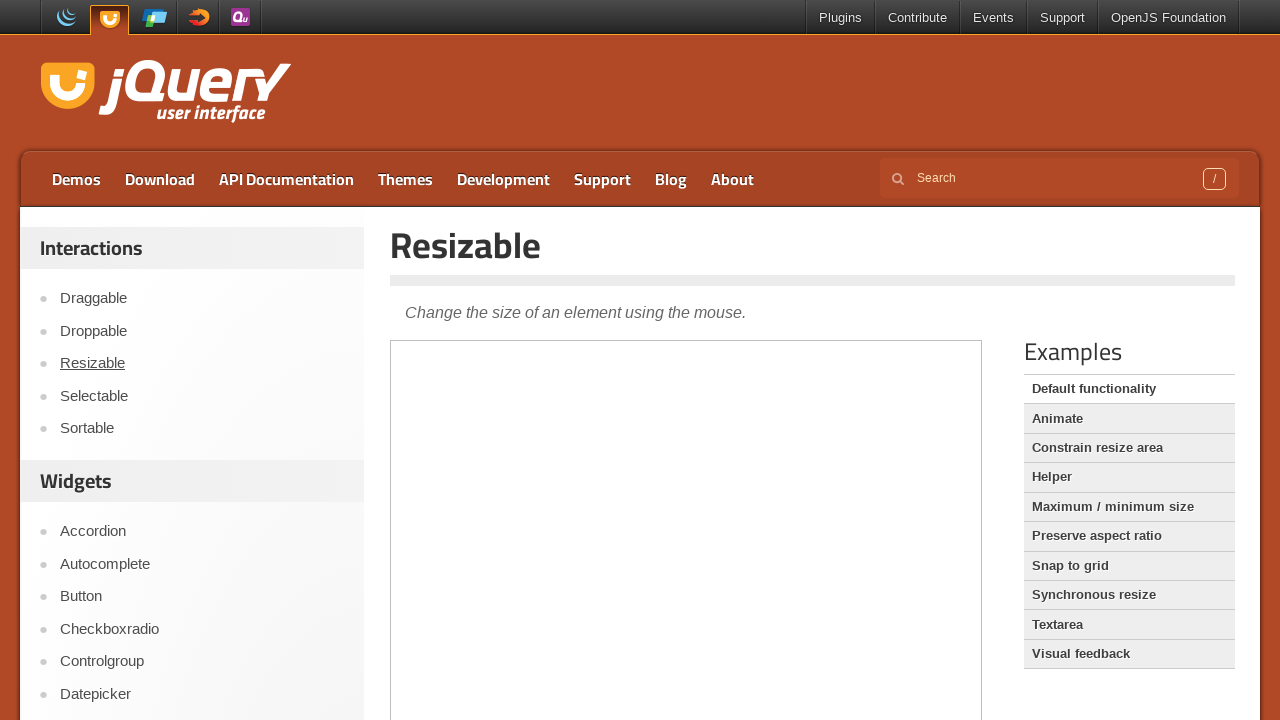

Page loaded after clicking menu item 2
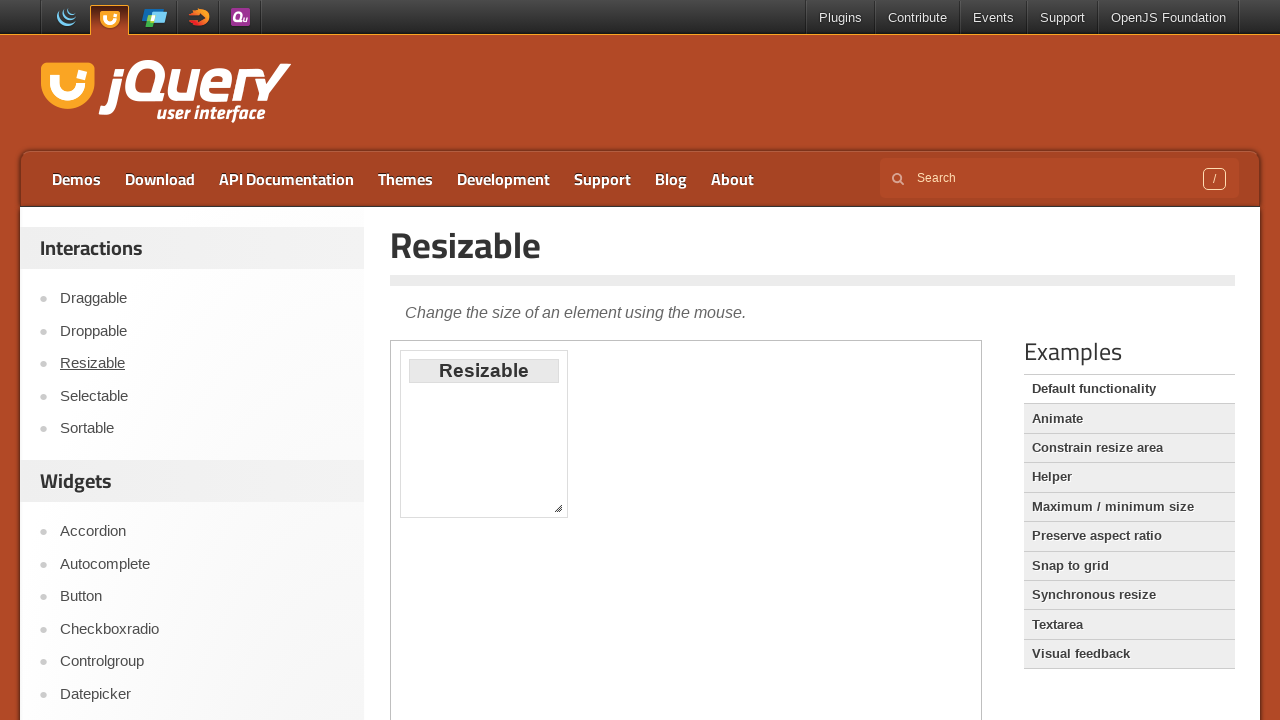

Navigated back to main page
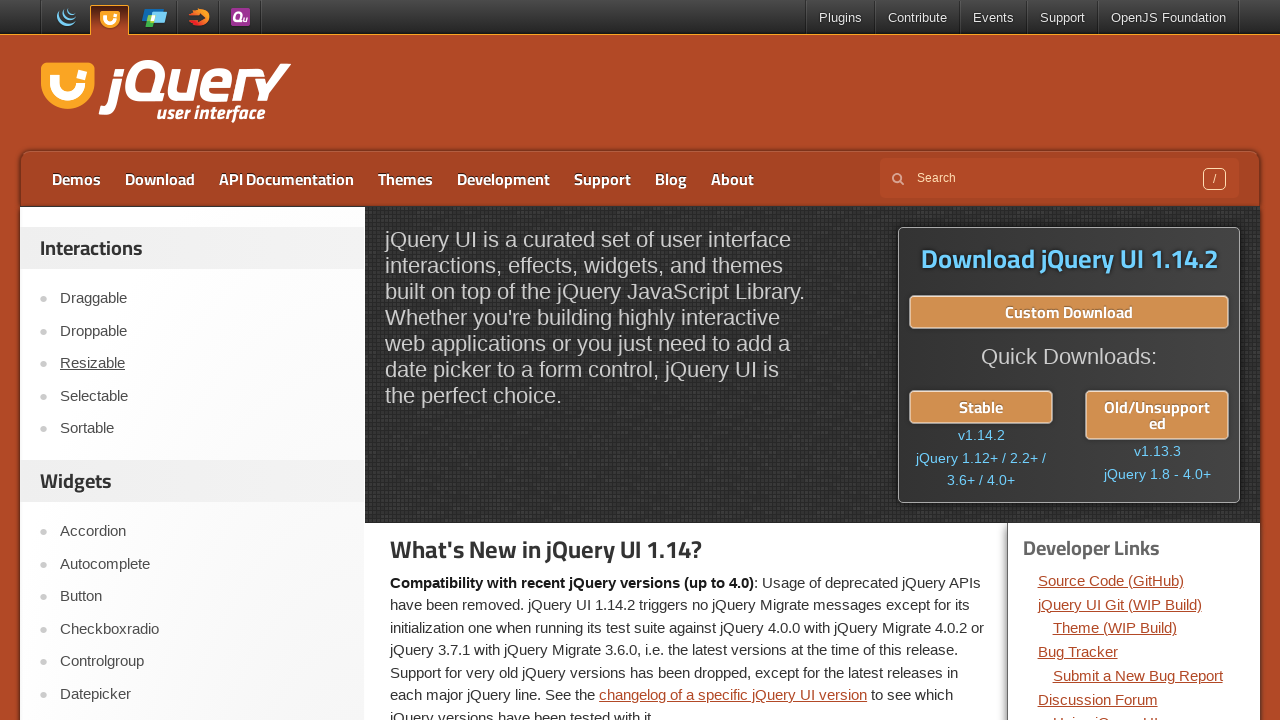

Clicked Interactions menu item 3 at (196, 396) on aside:nth-of-type(1) ul li:nth-child(4)
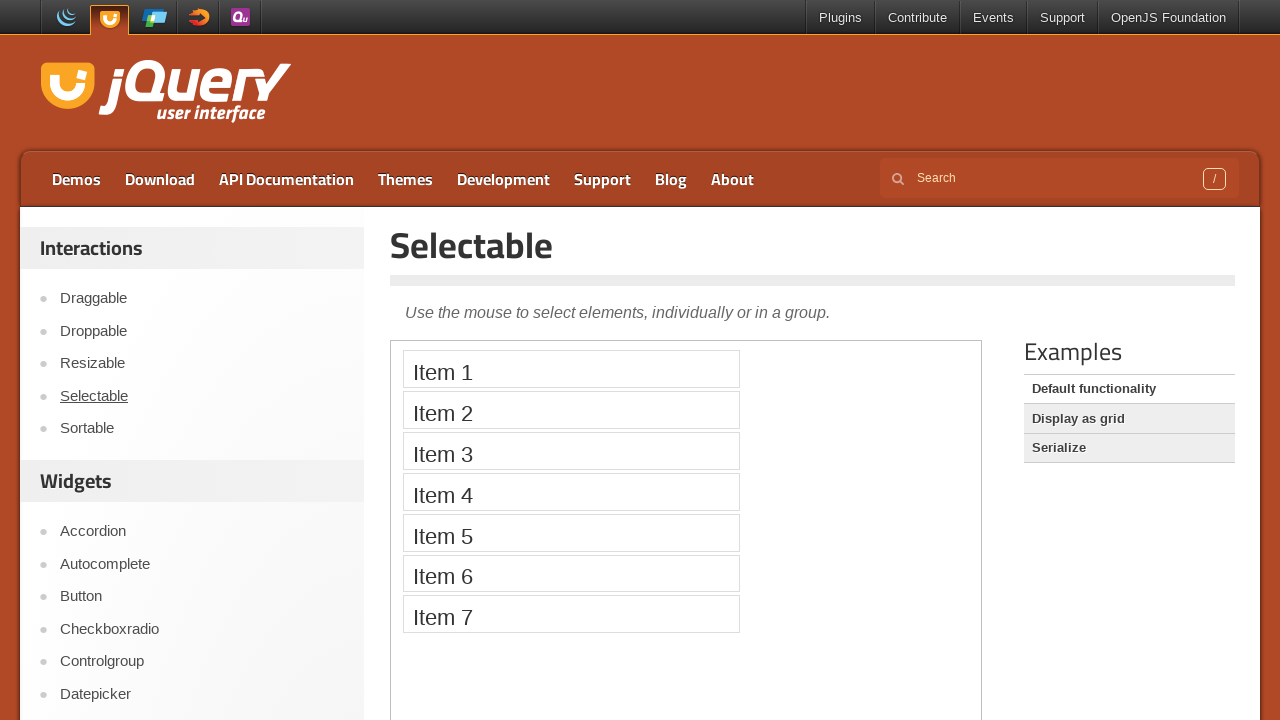

Page loaded after clicking menu item 3
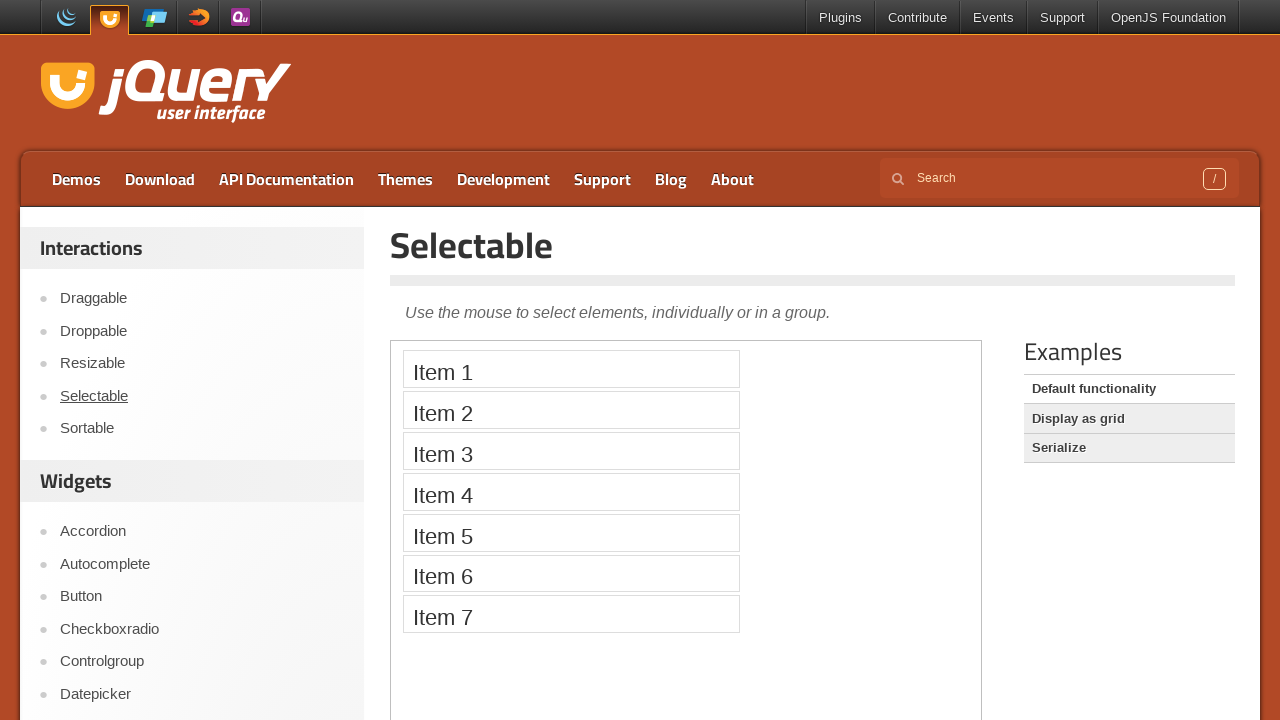

Navigated back to main page
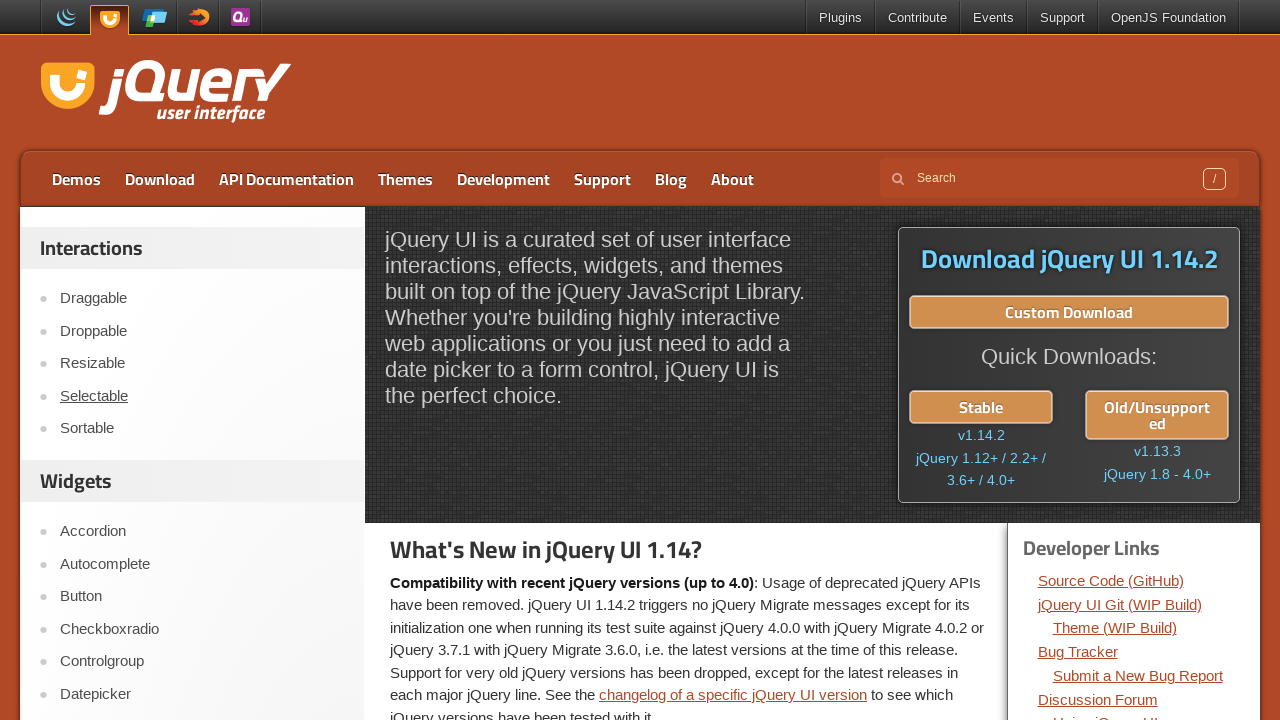

Clicked Interactions menu item 4 at (196, 429) on aside:nth-of-type(1) ul li:nth-child(5)
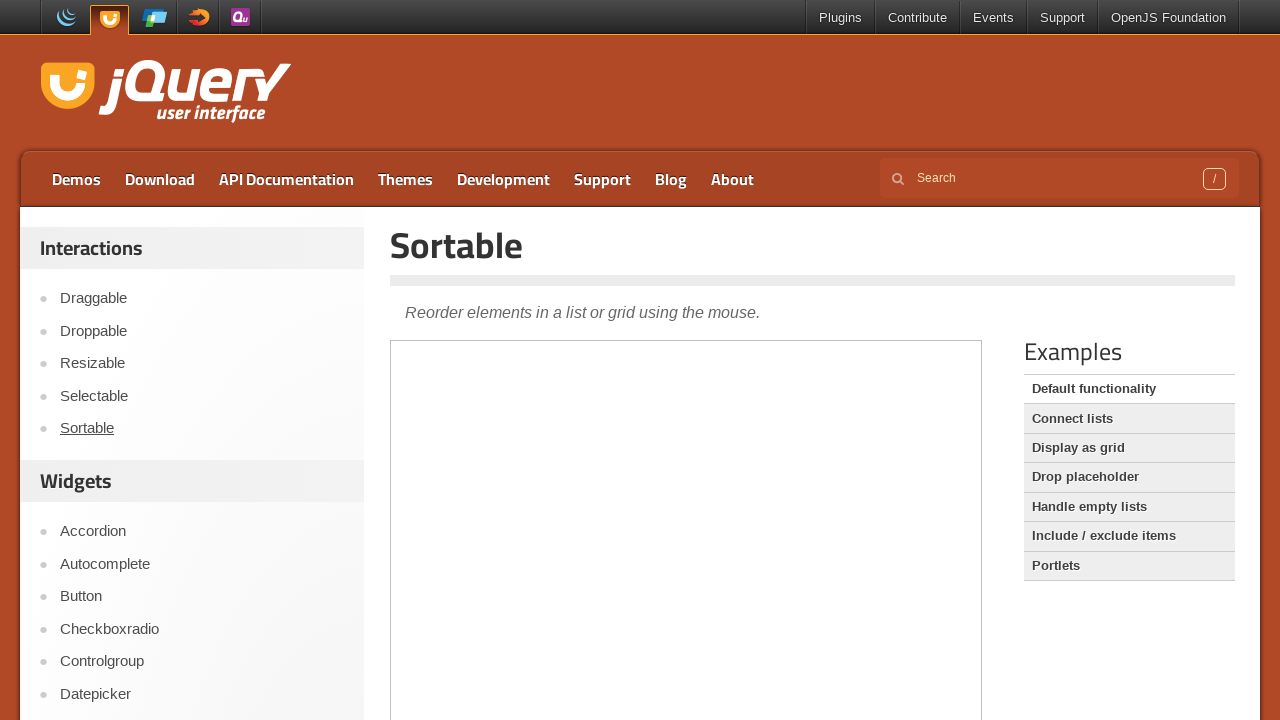

Page loaded after clicking menu item 4
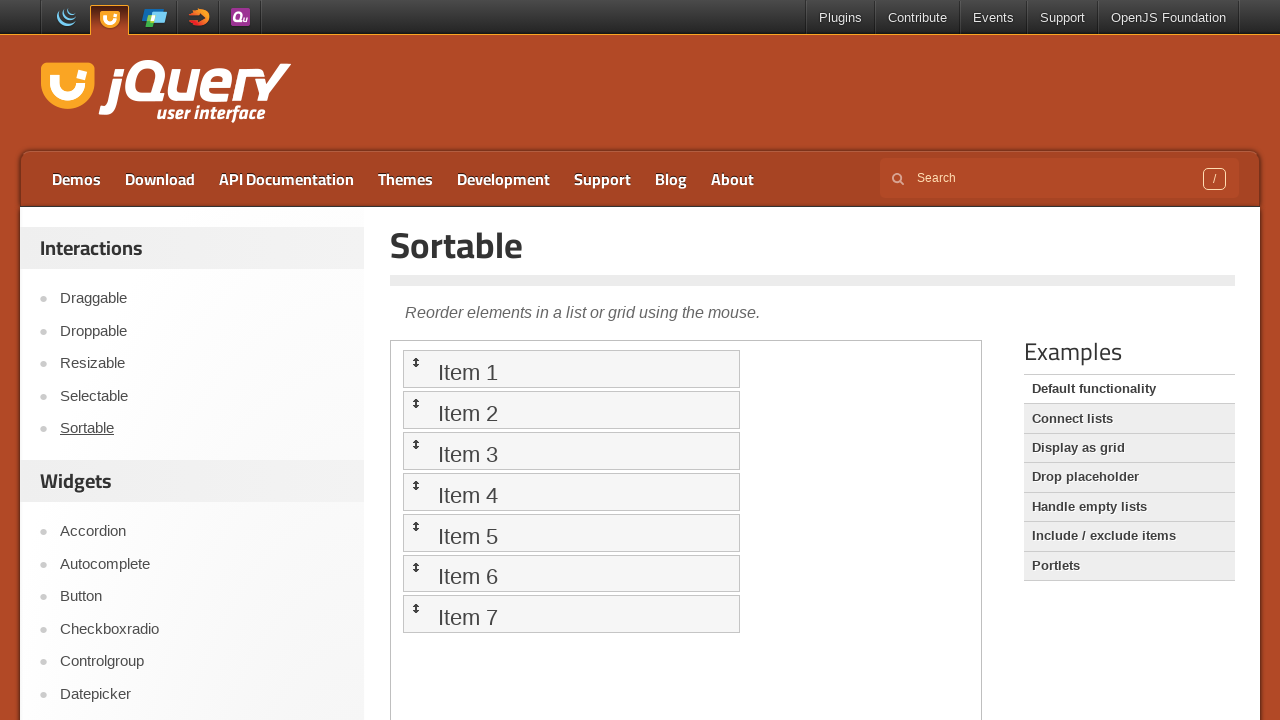

Navigated back to main page
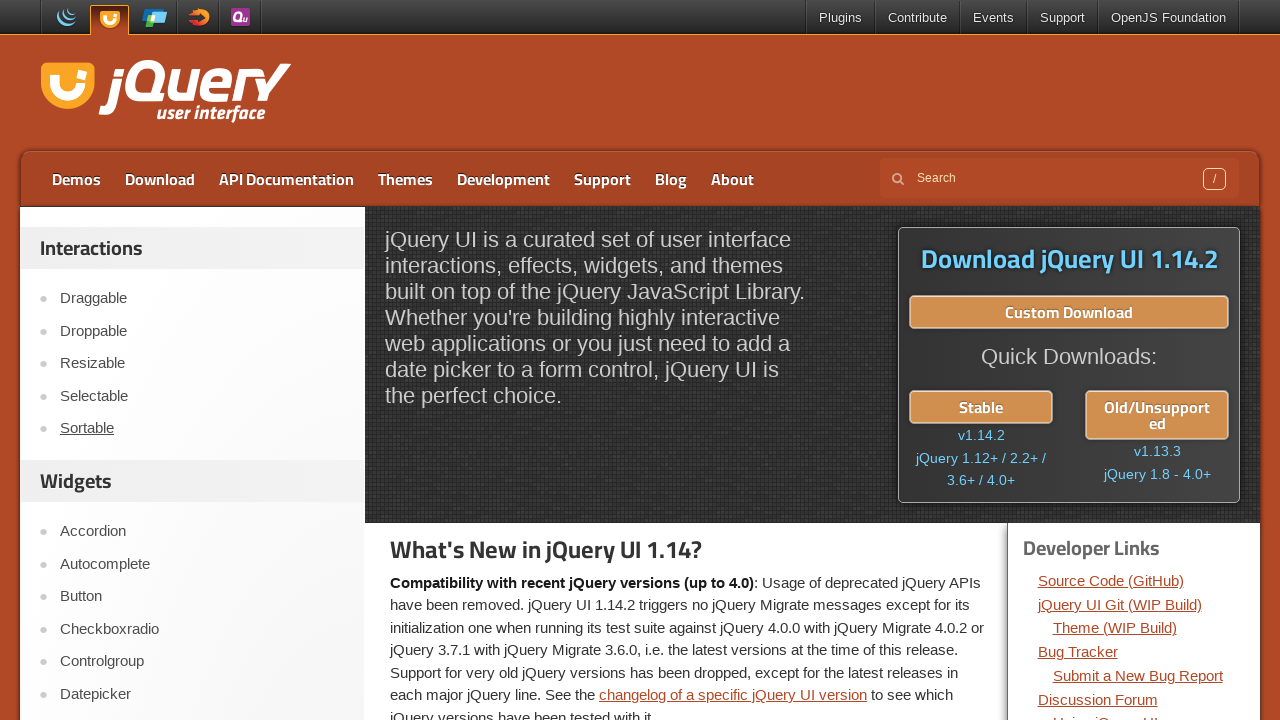

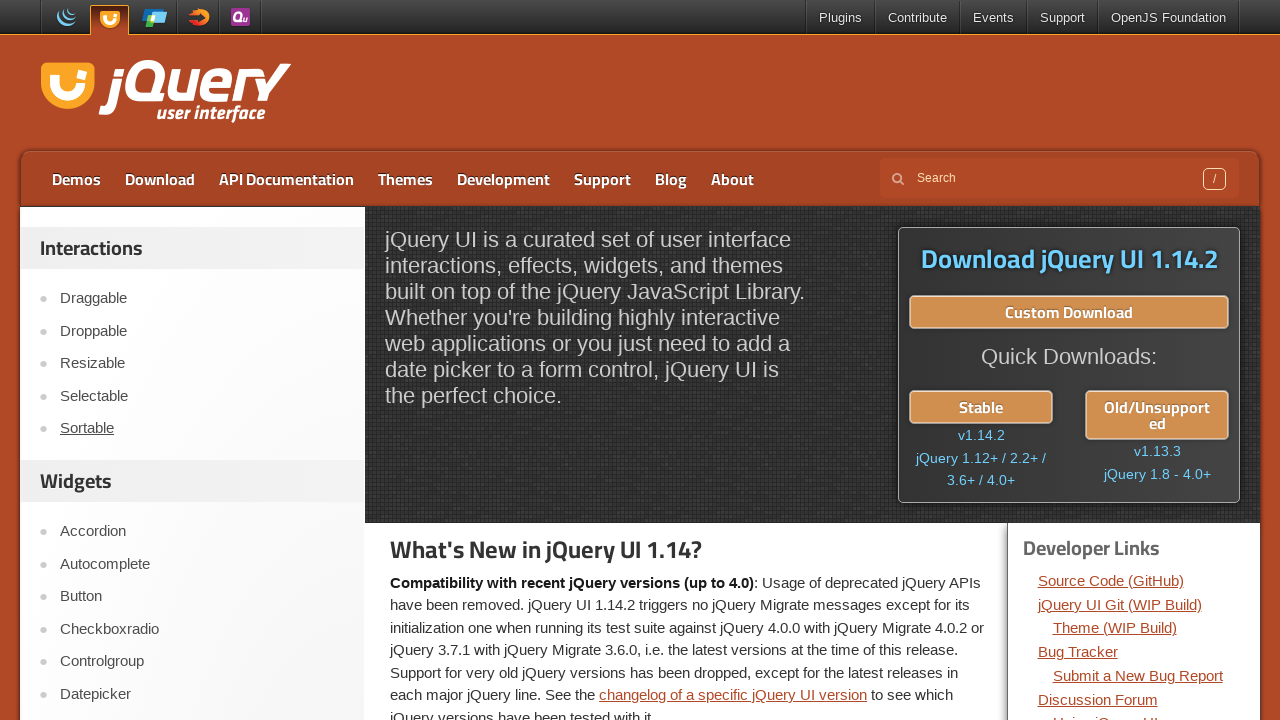